Tests filling out a complete student registration form including name, email, gender, phone, date of birth, subjects, hobbies, address, state and city, then submitting the form

Starting URL: https://demoqa.com/automation-practice-form

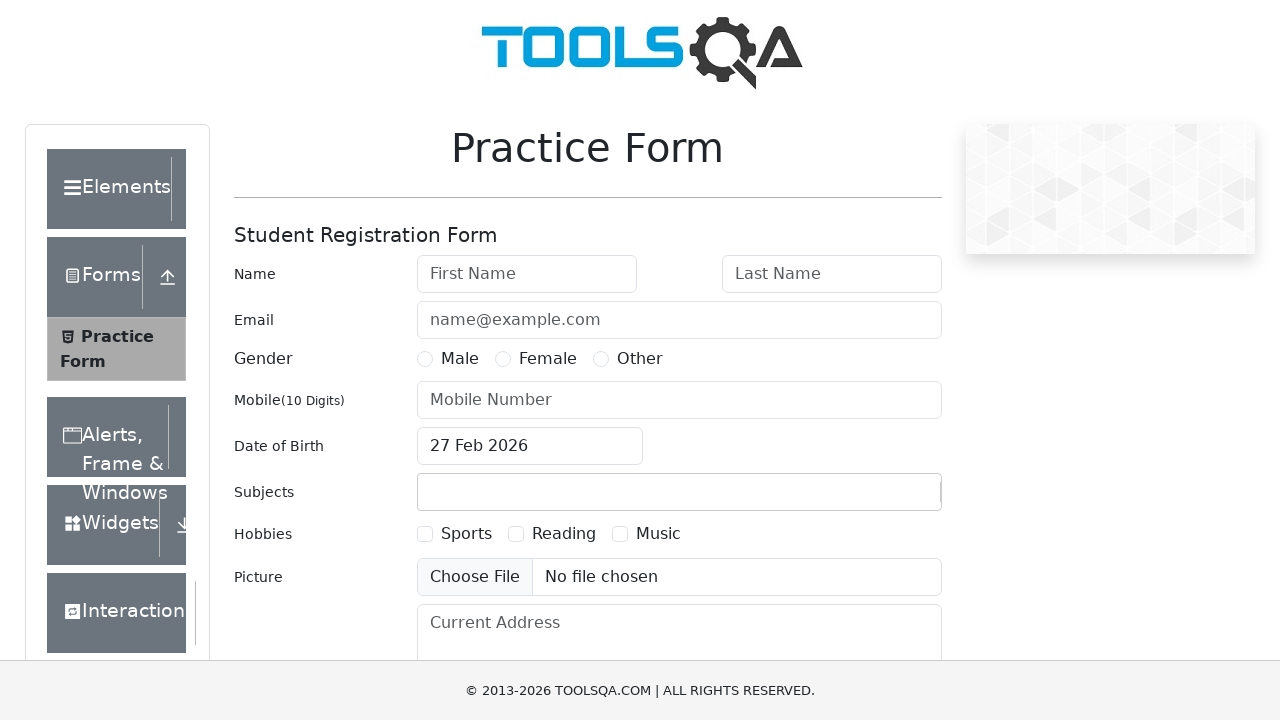

Clicked on first name field at (527, 274) on #firstName
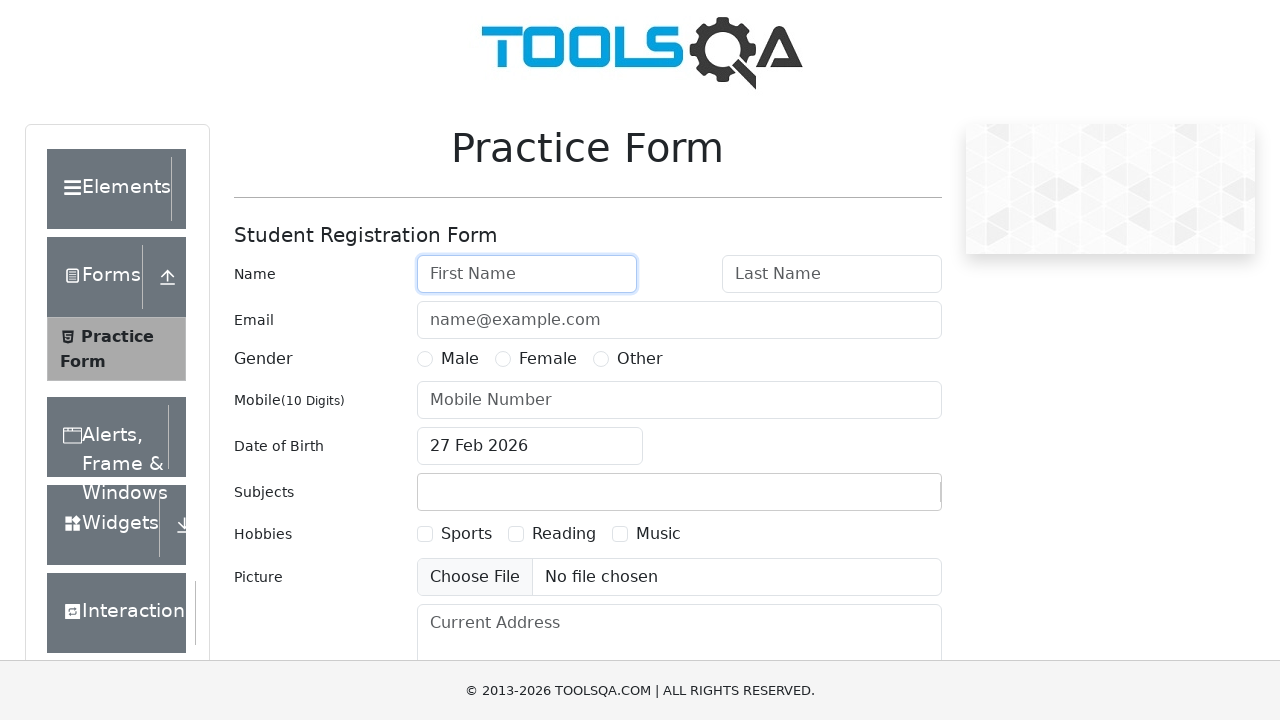

Filled first name field with 'Peter' on #firstName
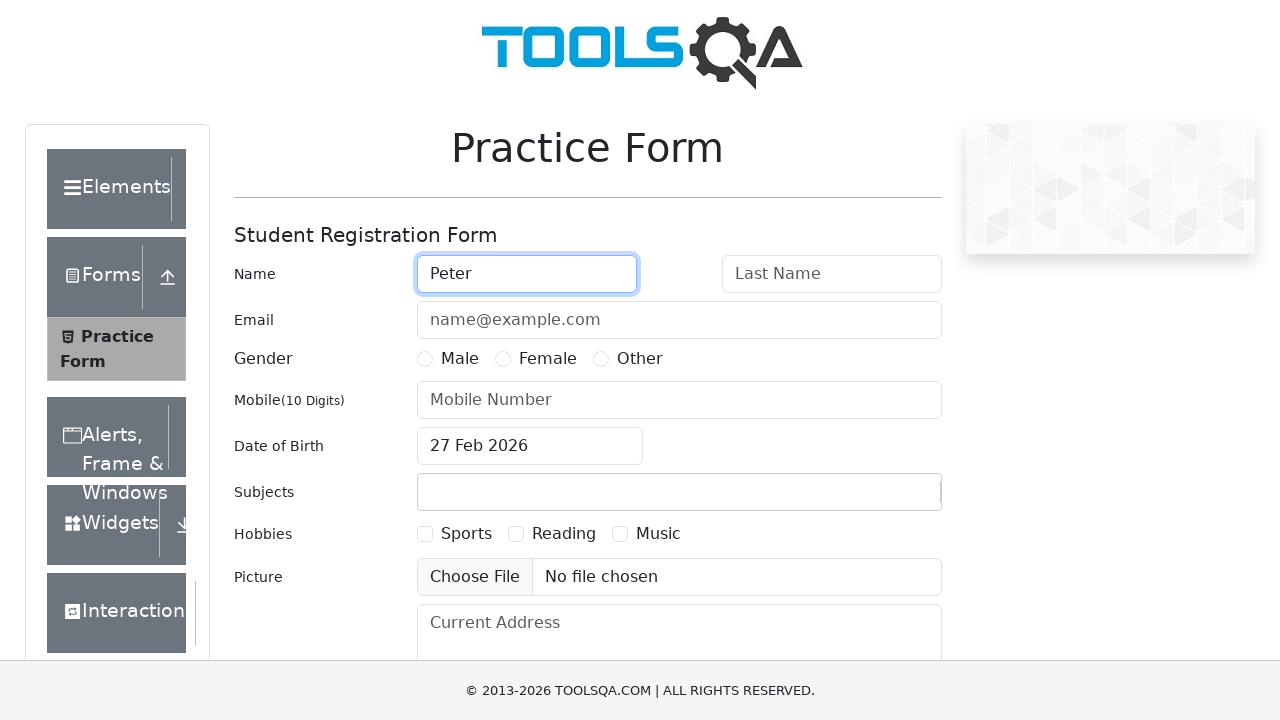

Clicked on last name field at (832, 274) on #lastName
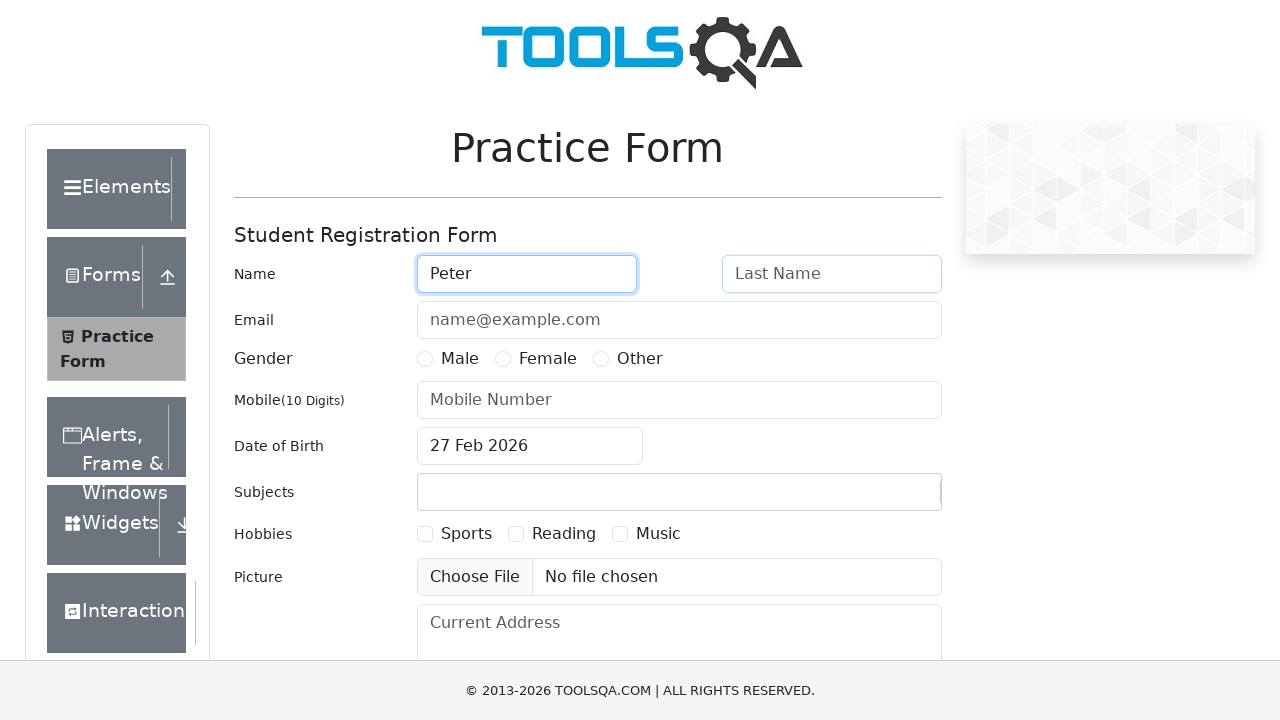

Filled last name field with 'Ivanov' on #lastName
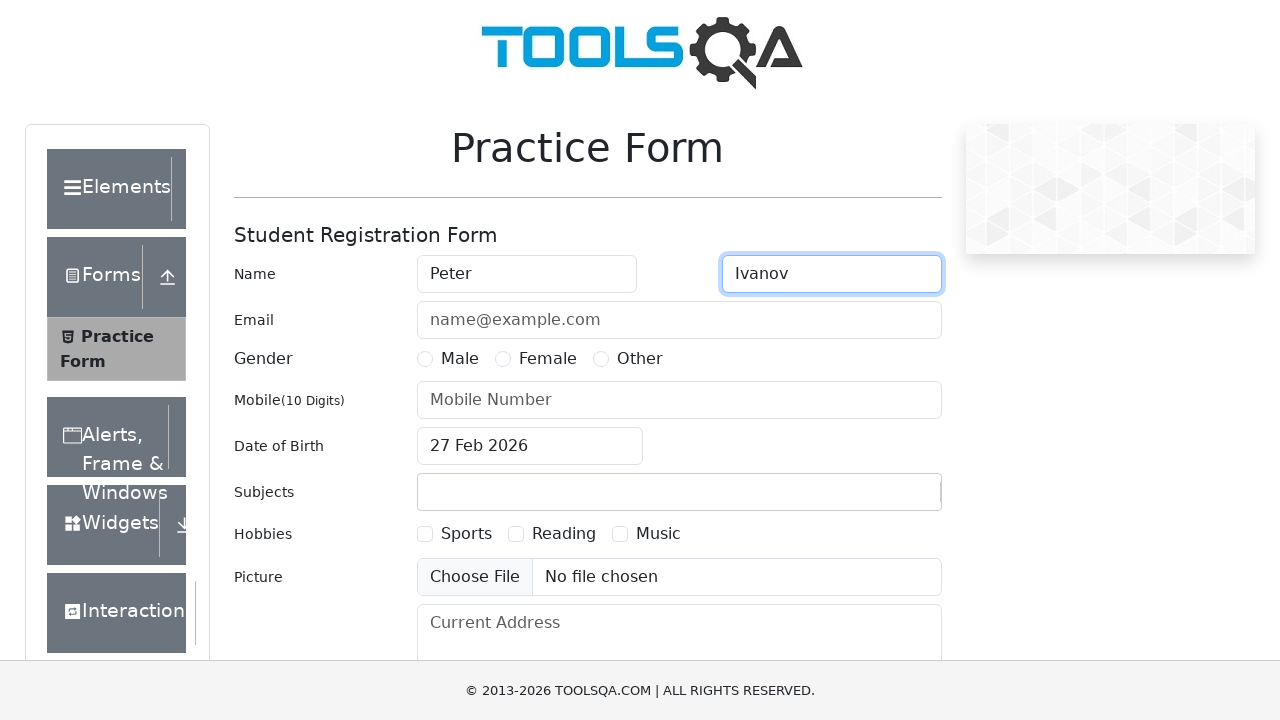

Clicked on email field at (679, 320) on #userEmail
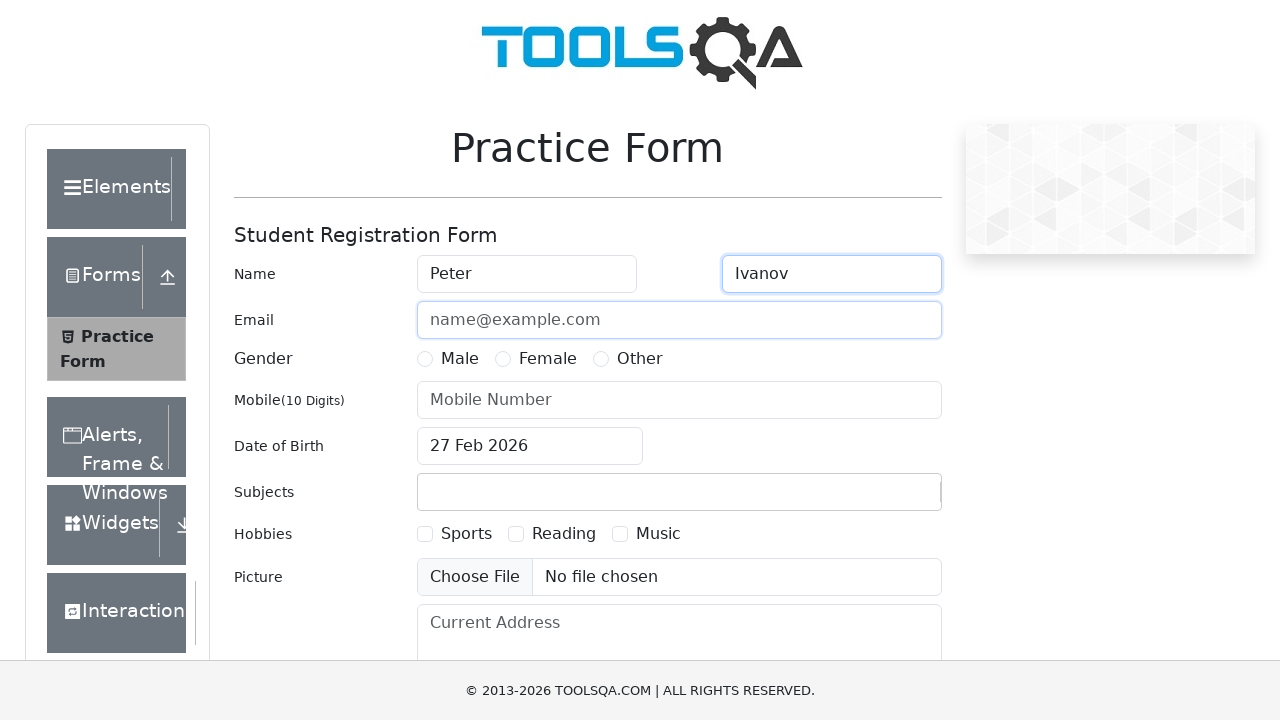

Filled email field with 'a@a.ru' on #userEmail
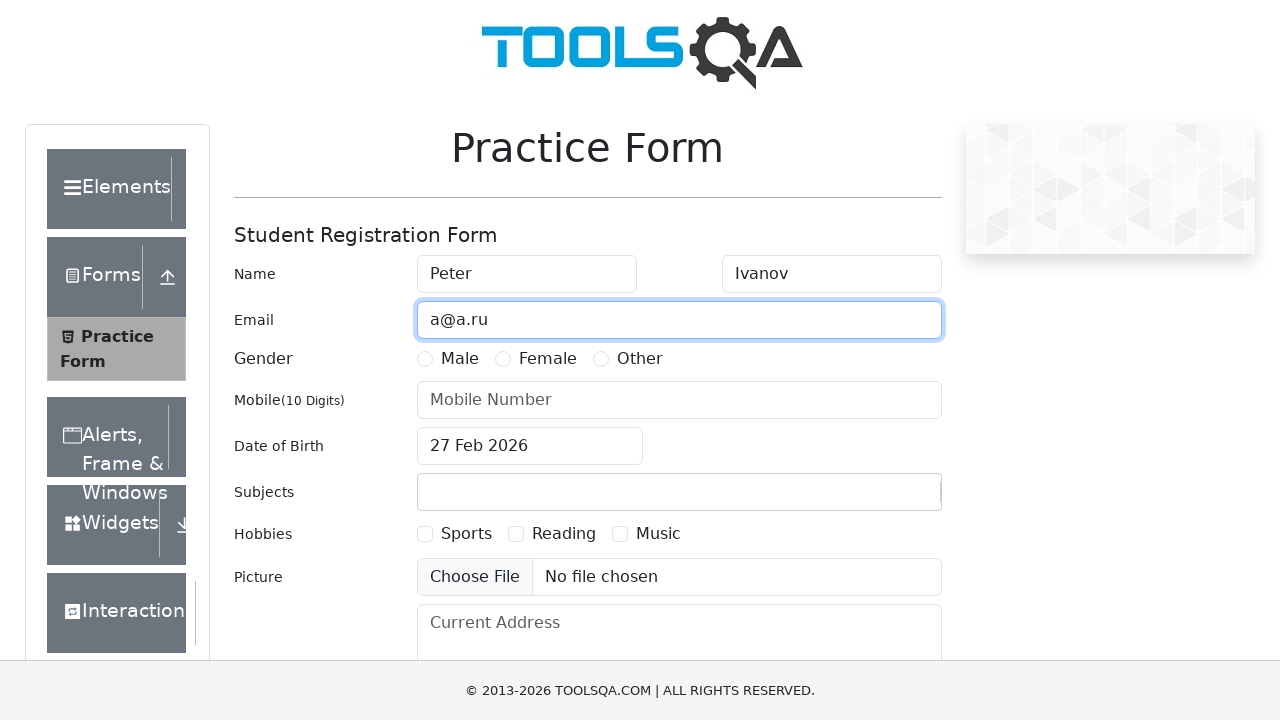

Selected Male gender at (460, 359) on [for='gender-radio-1']
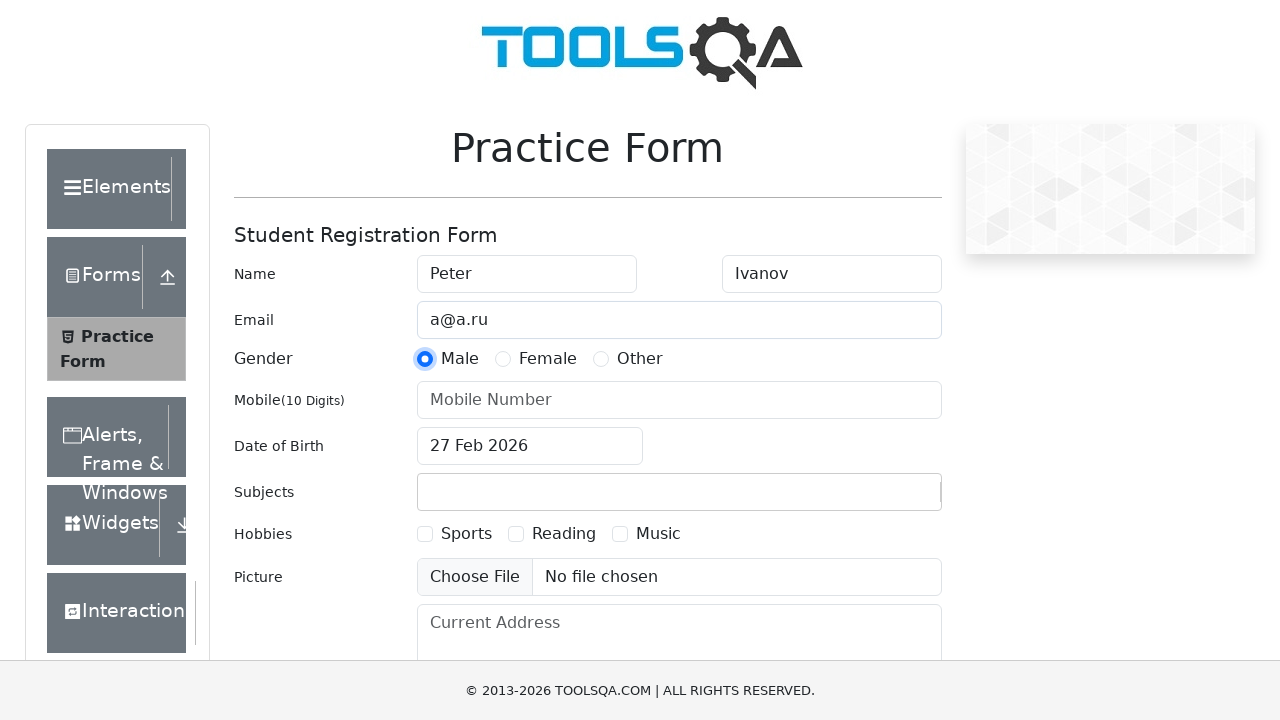

Clicked on phone number field at (679, 400) on #userNumber
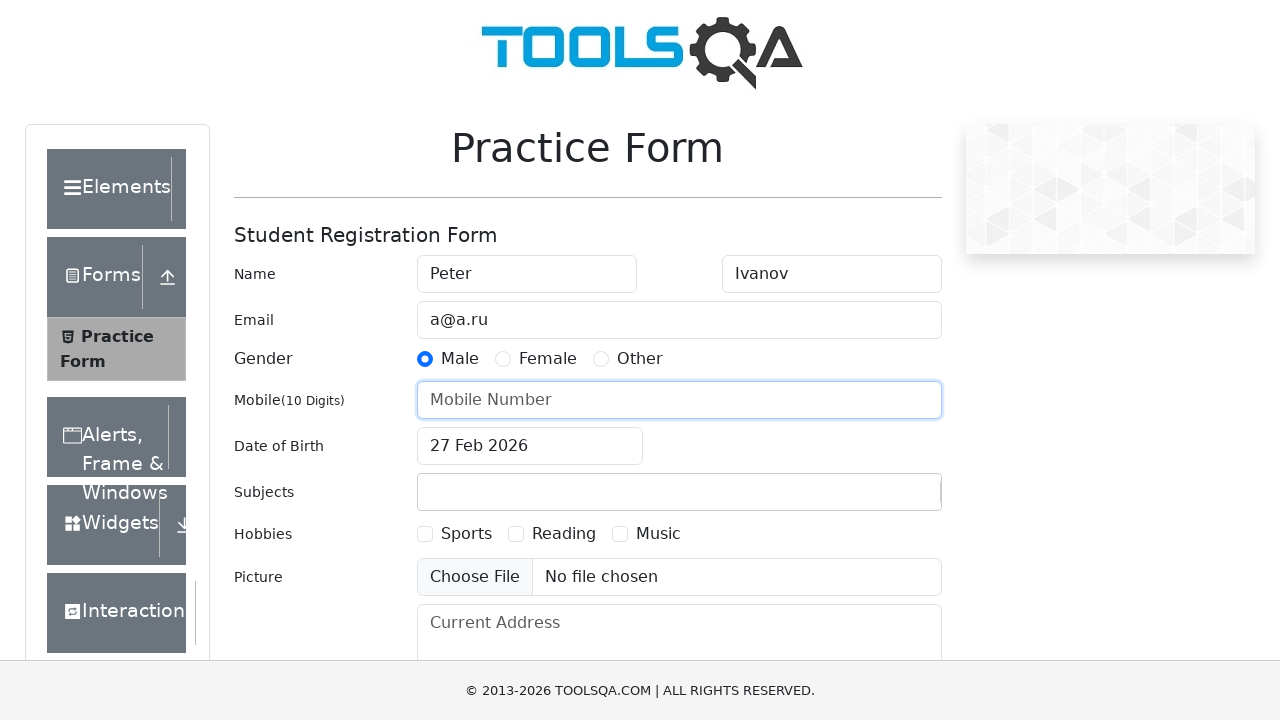

Filled phone number field with '1234567890' on #userNumber
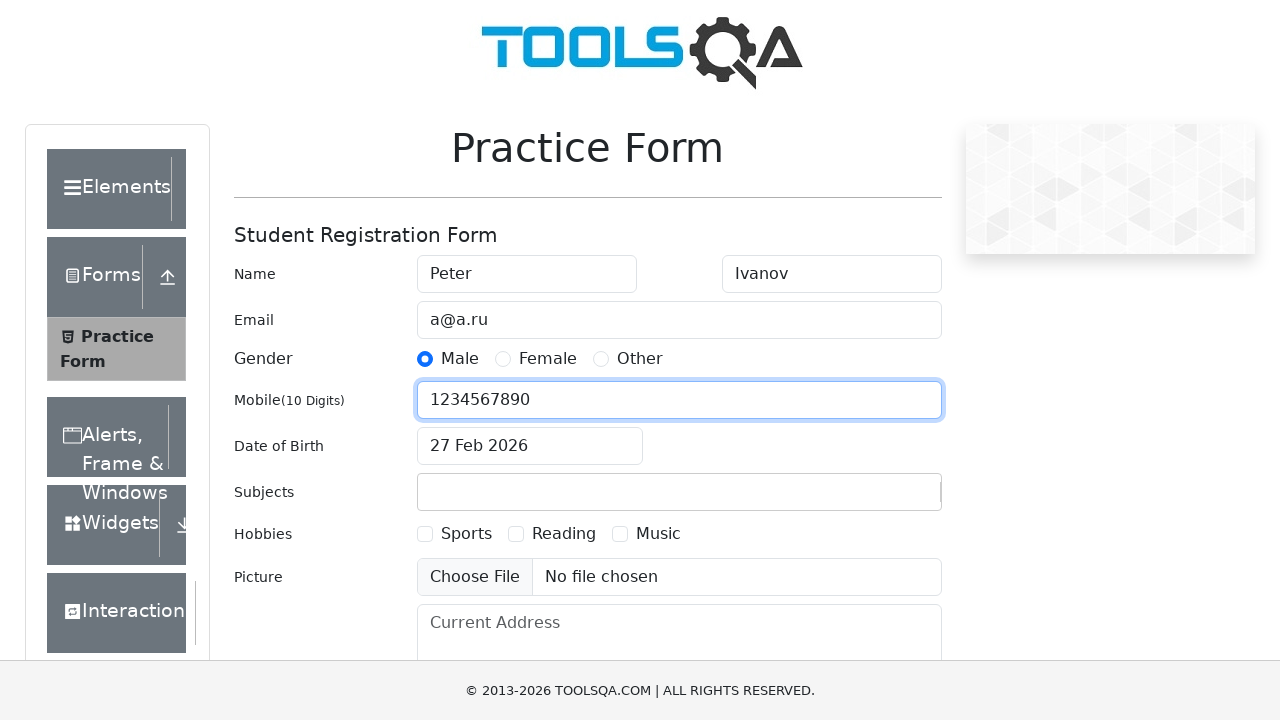

Clicked on date of birth input field at (530, 446) on #dateOfBirthInput
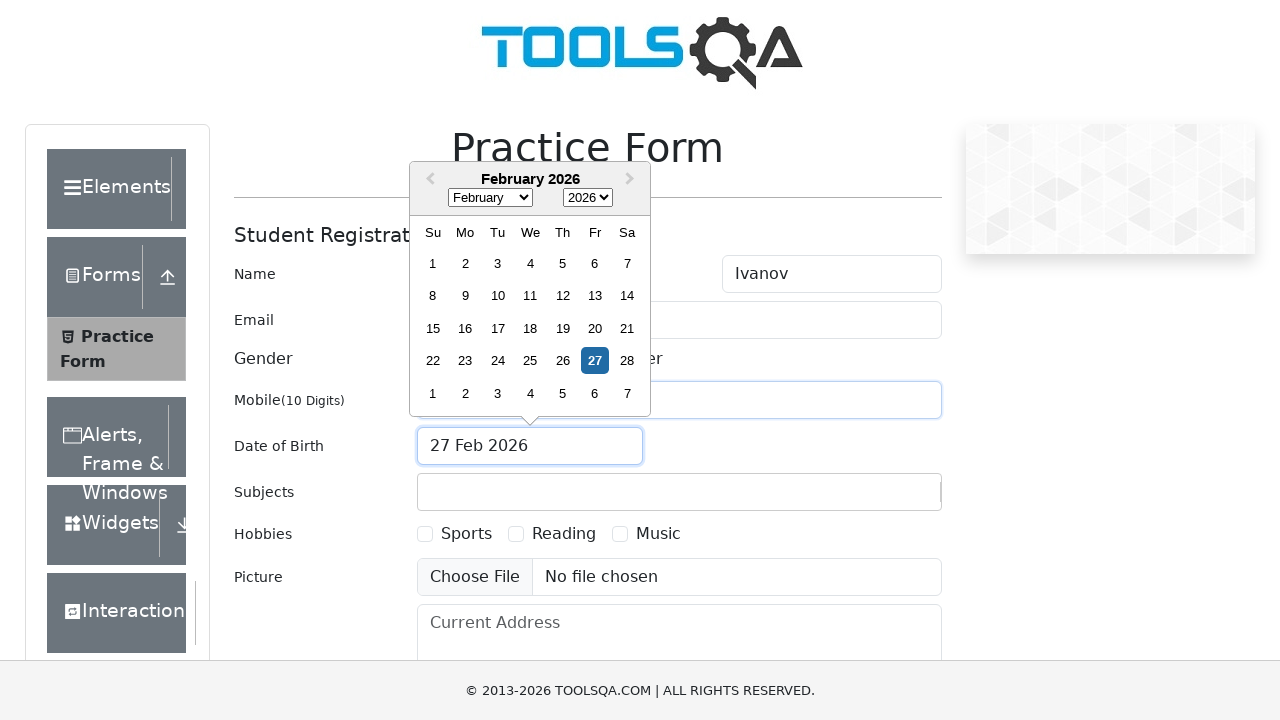

Selected November from month dropdown on .react-datepicker__month-select
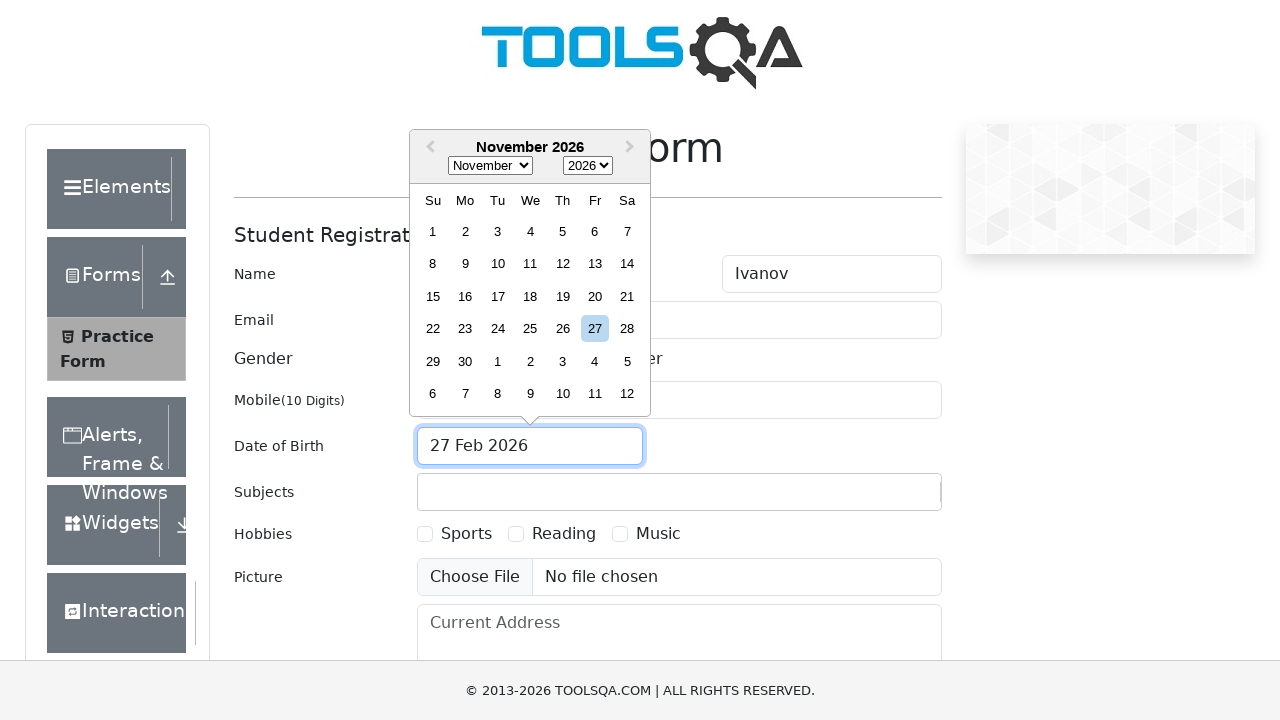

Selected 1985 from year dropdown on .react-datepicker__year-select
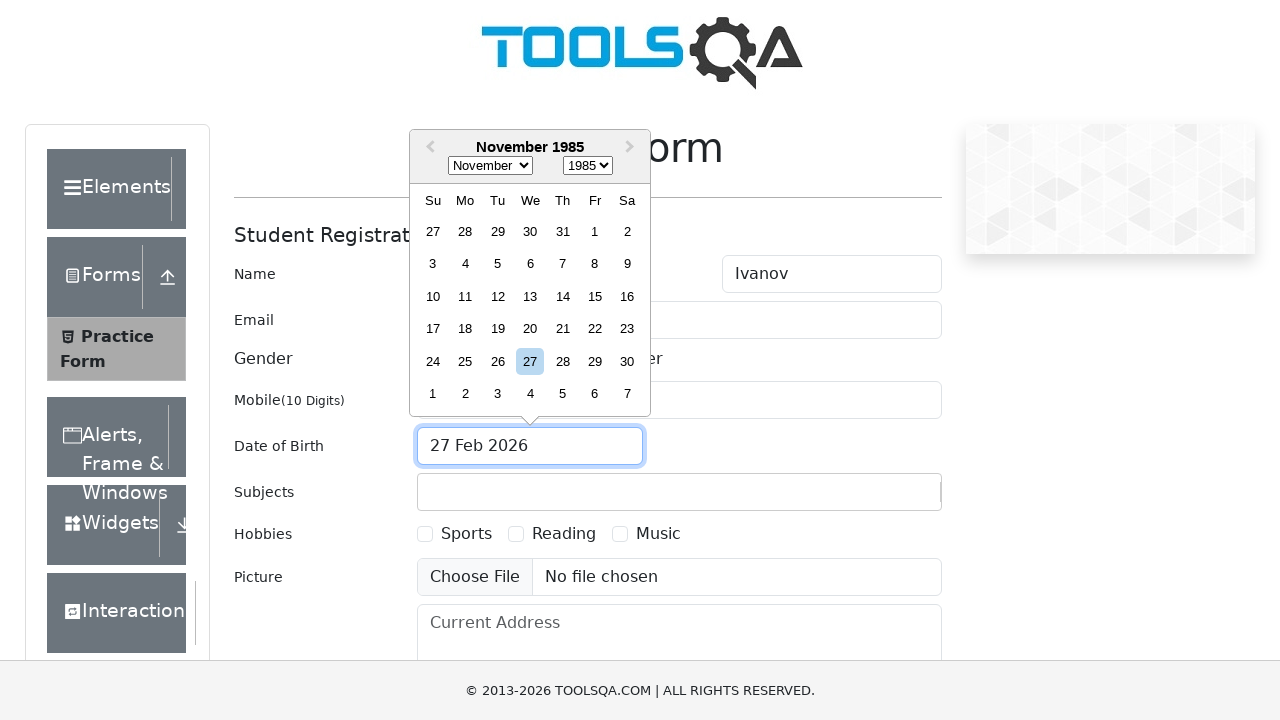

Selected date November 15th, 1985 at (595, 296) on xpath=//div[@aria-label='Choose Friday, November 15th, 1985']
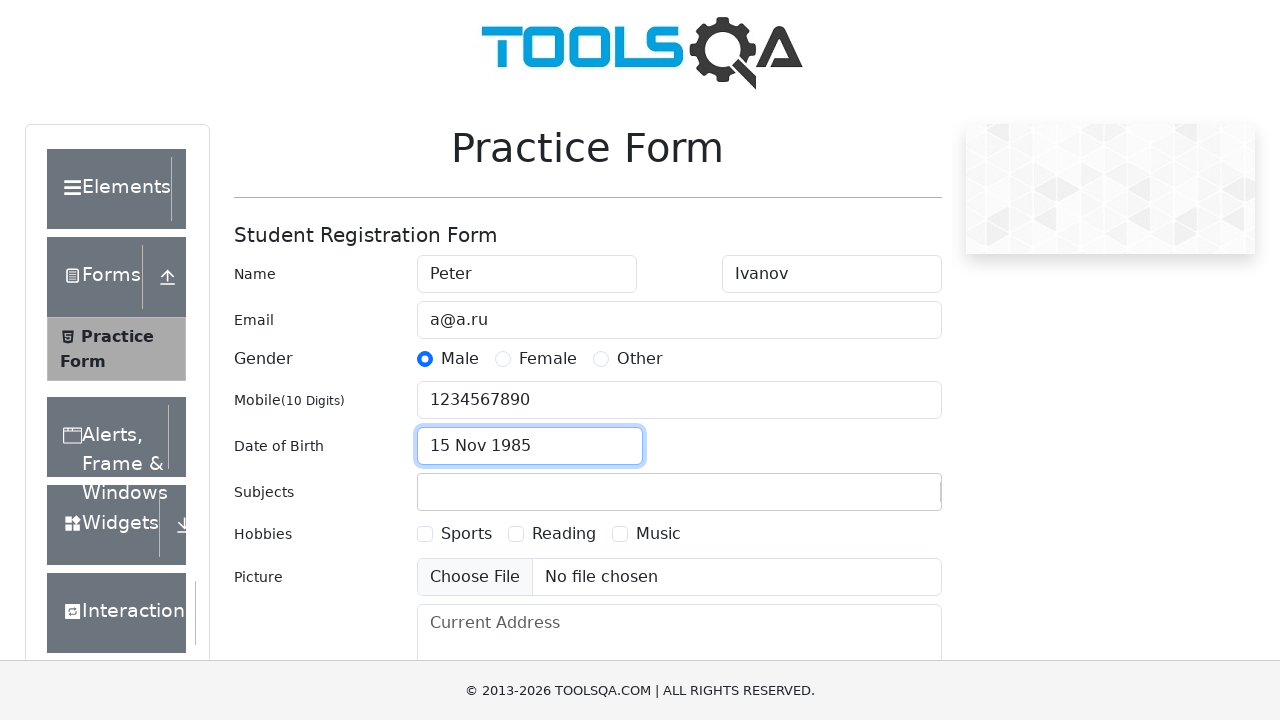

Clicked on subjects input field at (430, 492) on #subjectsInput
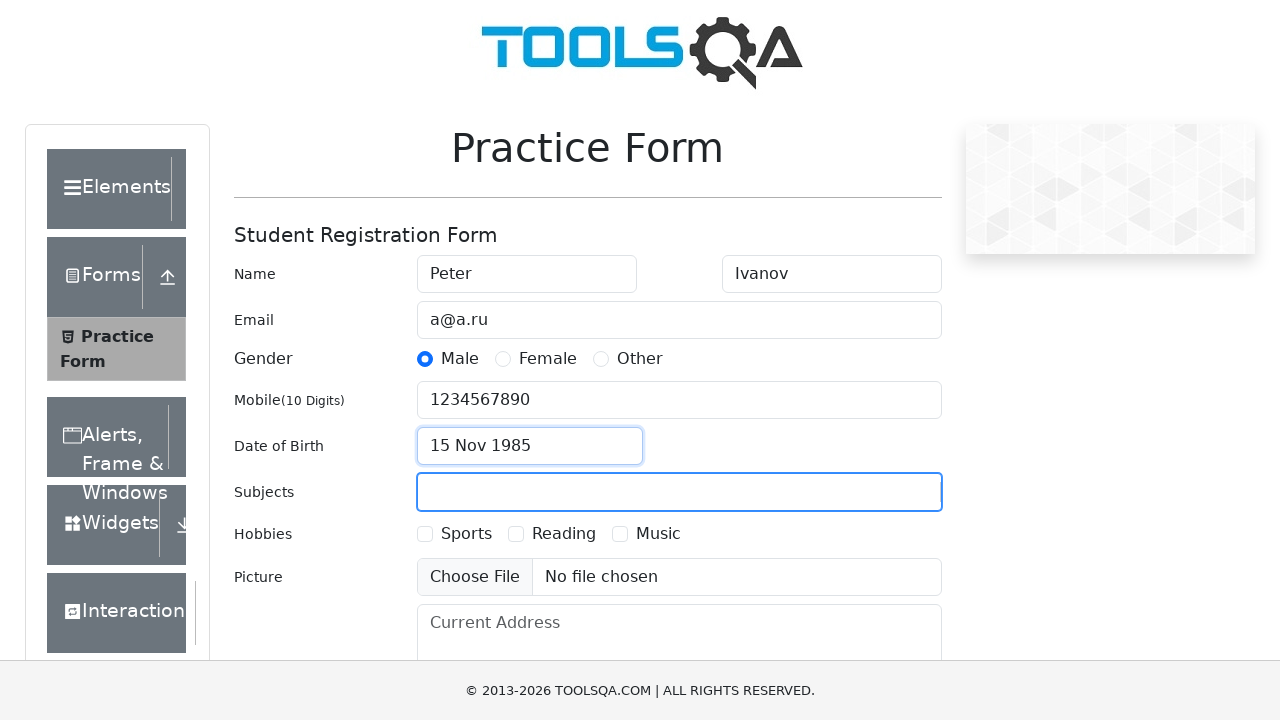

Typed 'Maths' in subjects field on #subjectsInput
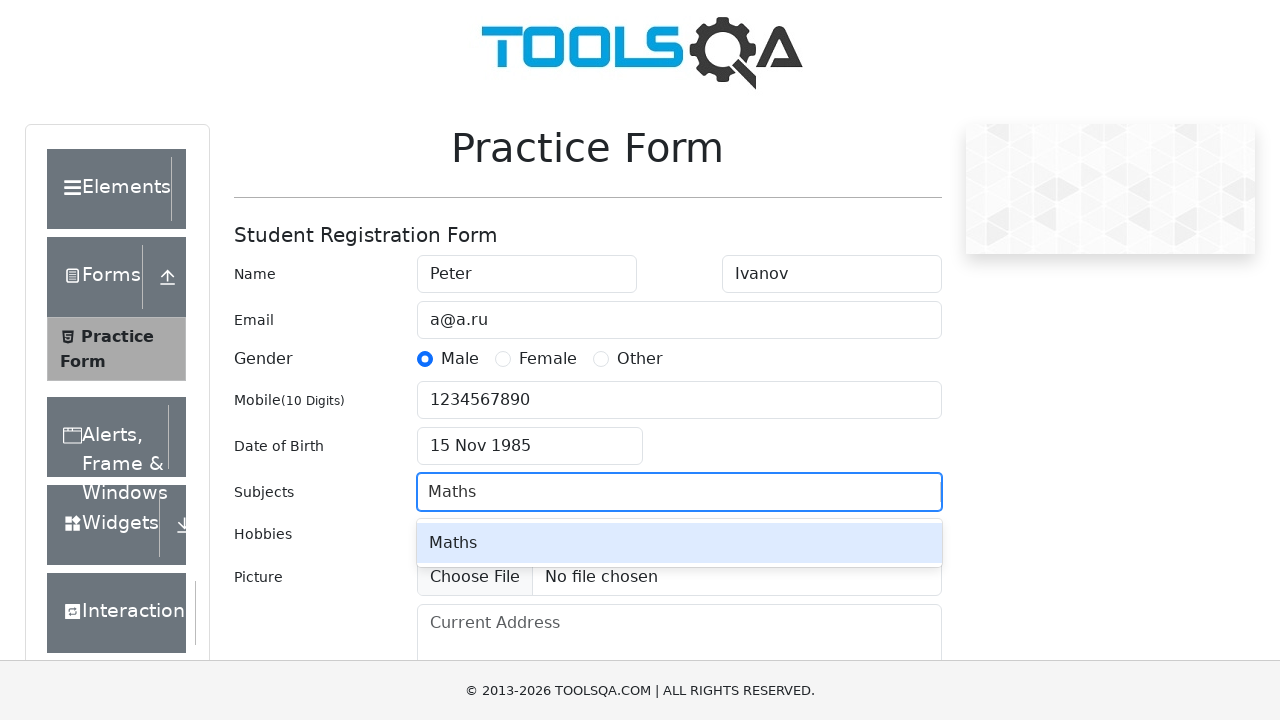

Selected Maths from dropdown options at (679, 543) on #react-select-2-option-0
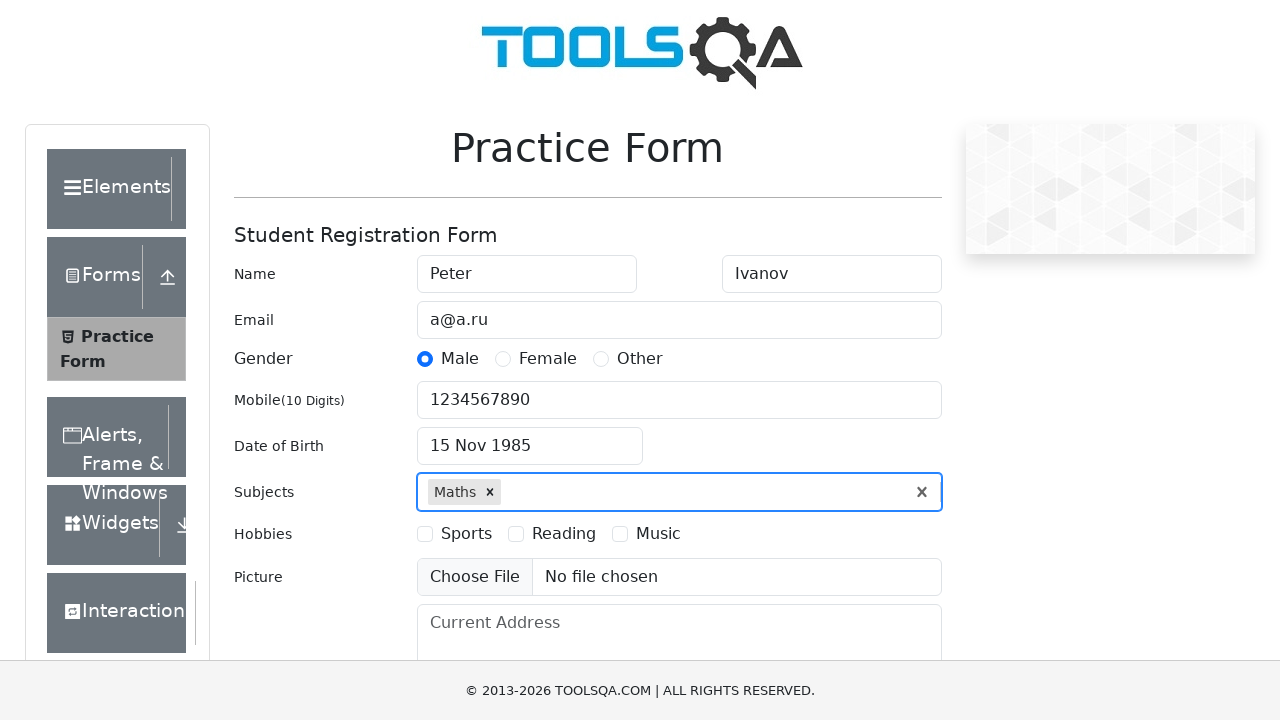

Selected Sports hobby checkbox at (466, 534) on [for='hobbies-checkbox-1']
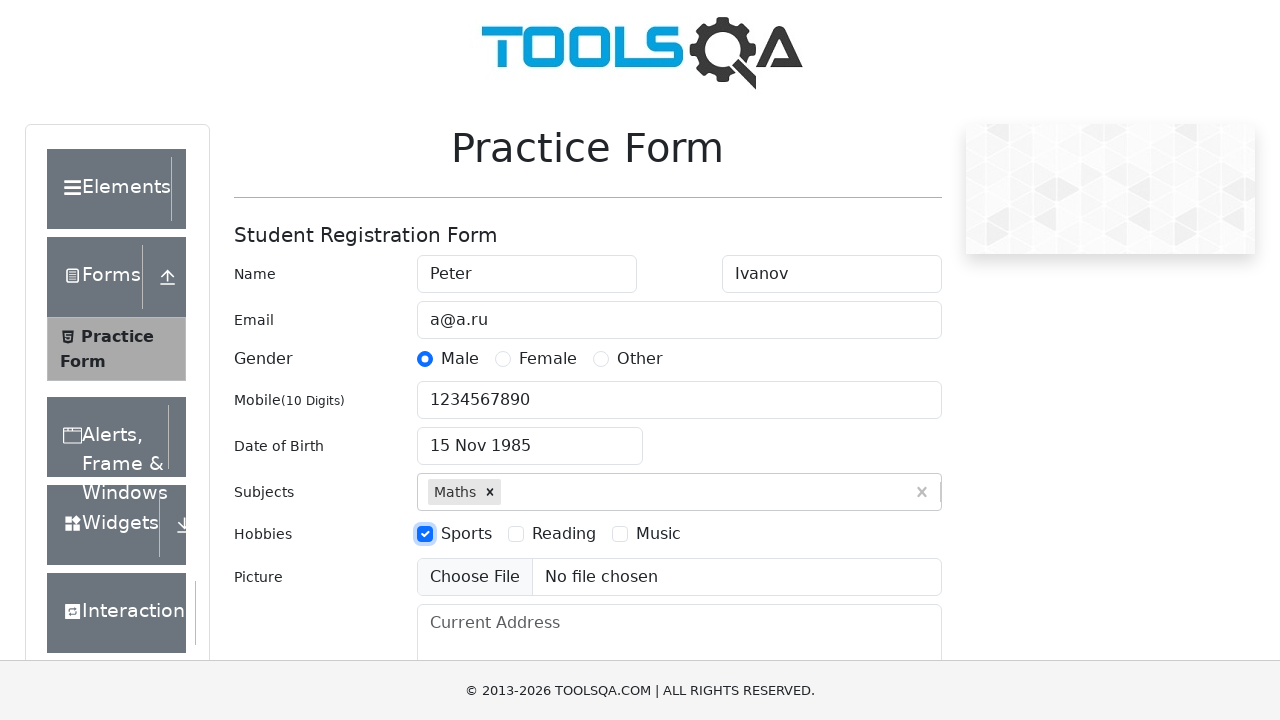

Clicked on current address field at (679, 654) on #currentAddress
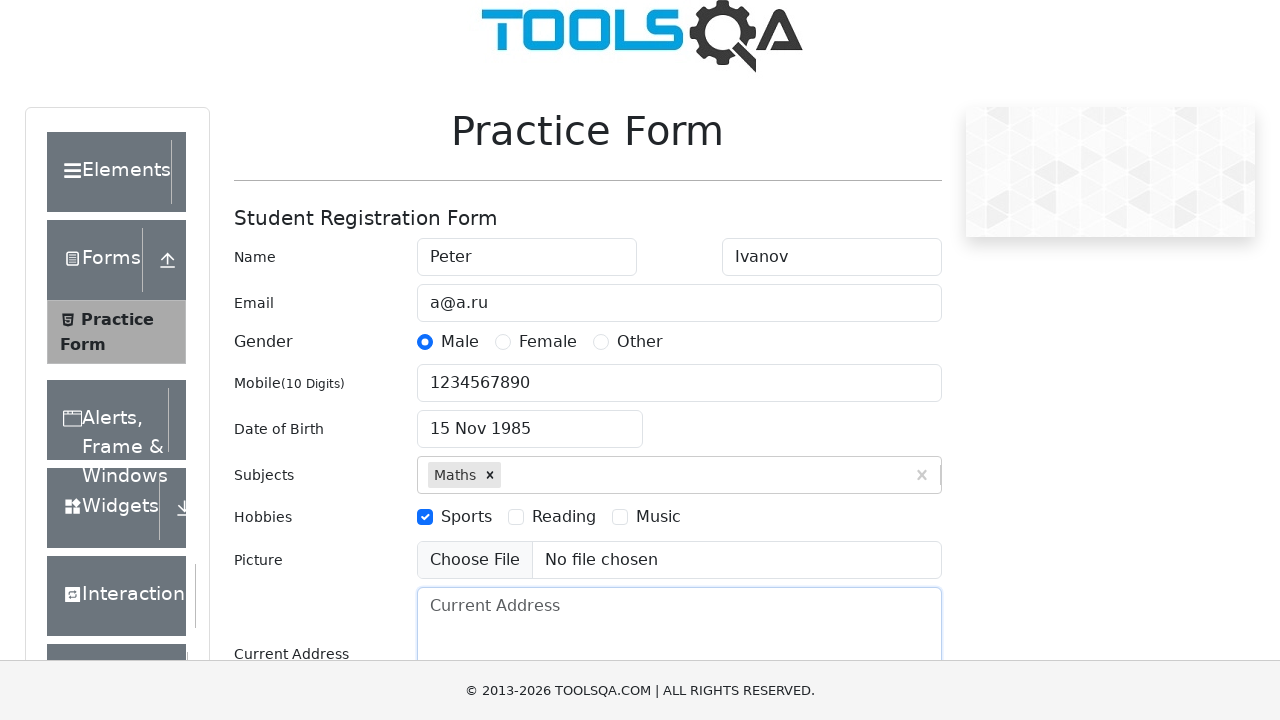

Filled current address with 'CA, San Francisco, 17 avn, 1' on #currentAddress
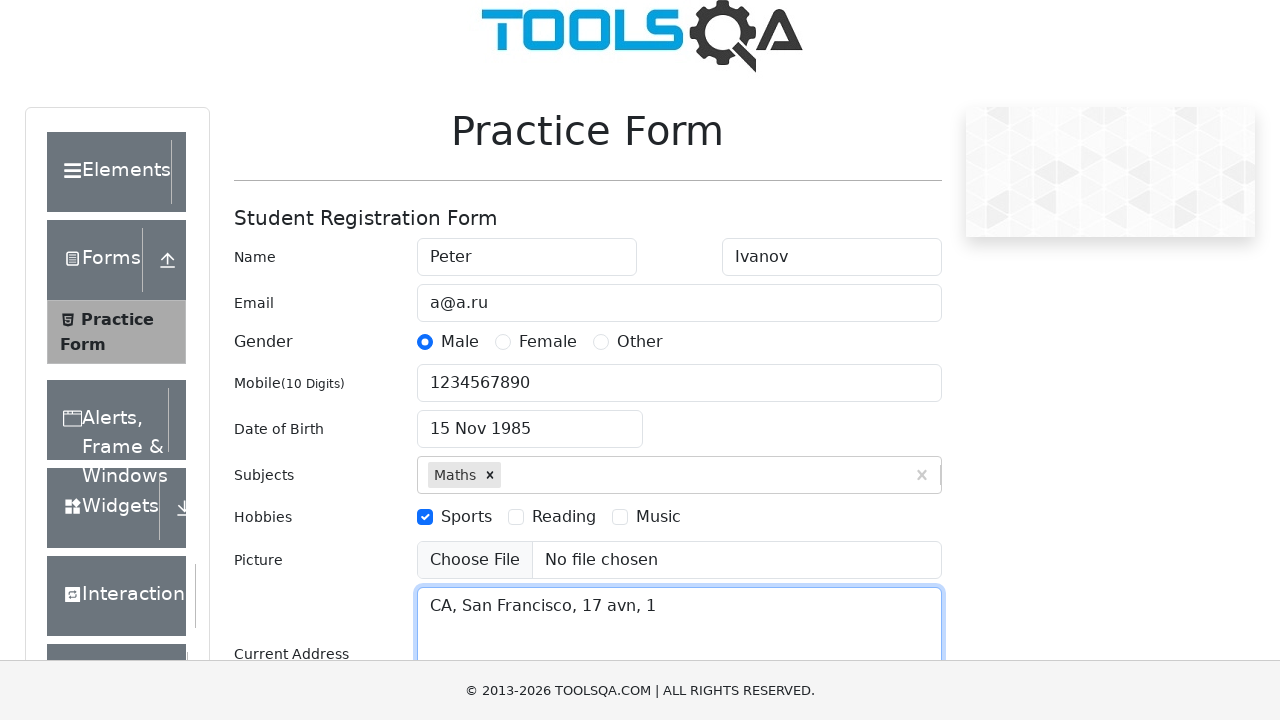

Typed 'NCR' in state field on #react-select-3-input
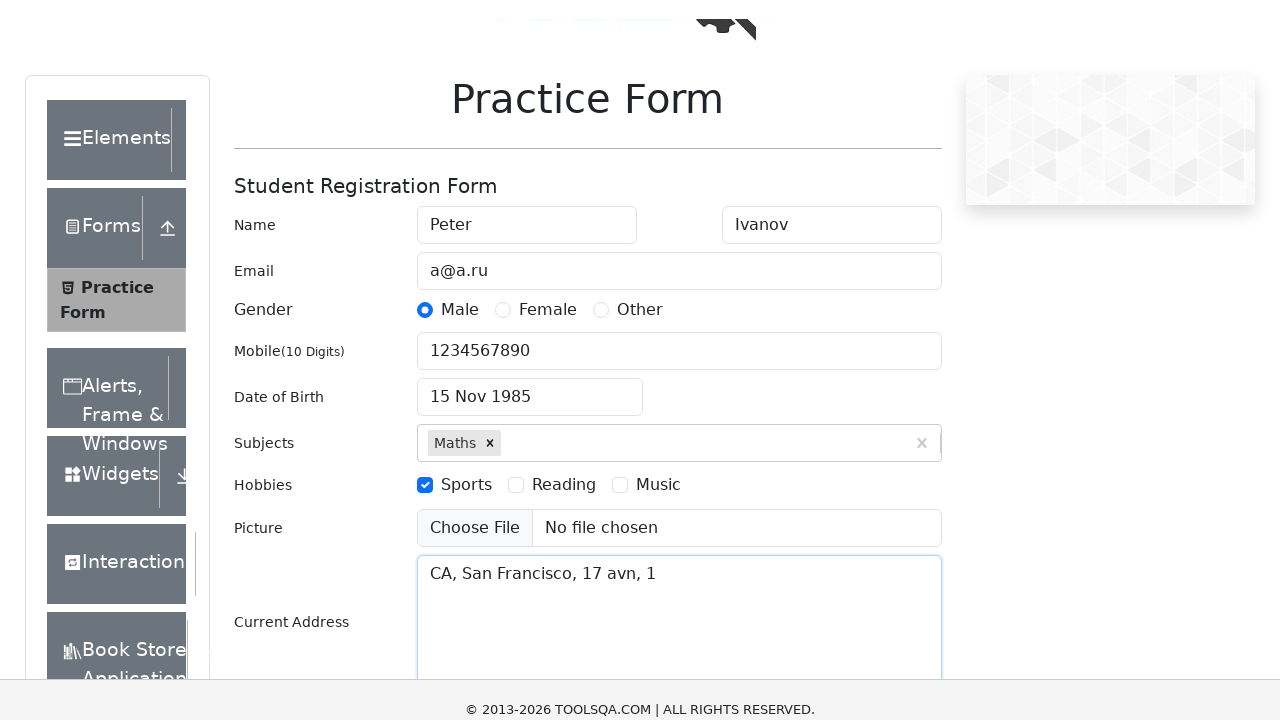

Selected NCR state from dropdown at (527, 688) on #react-select-3-option-0
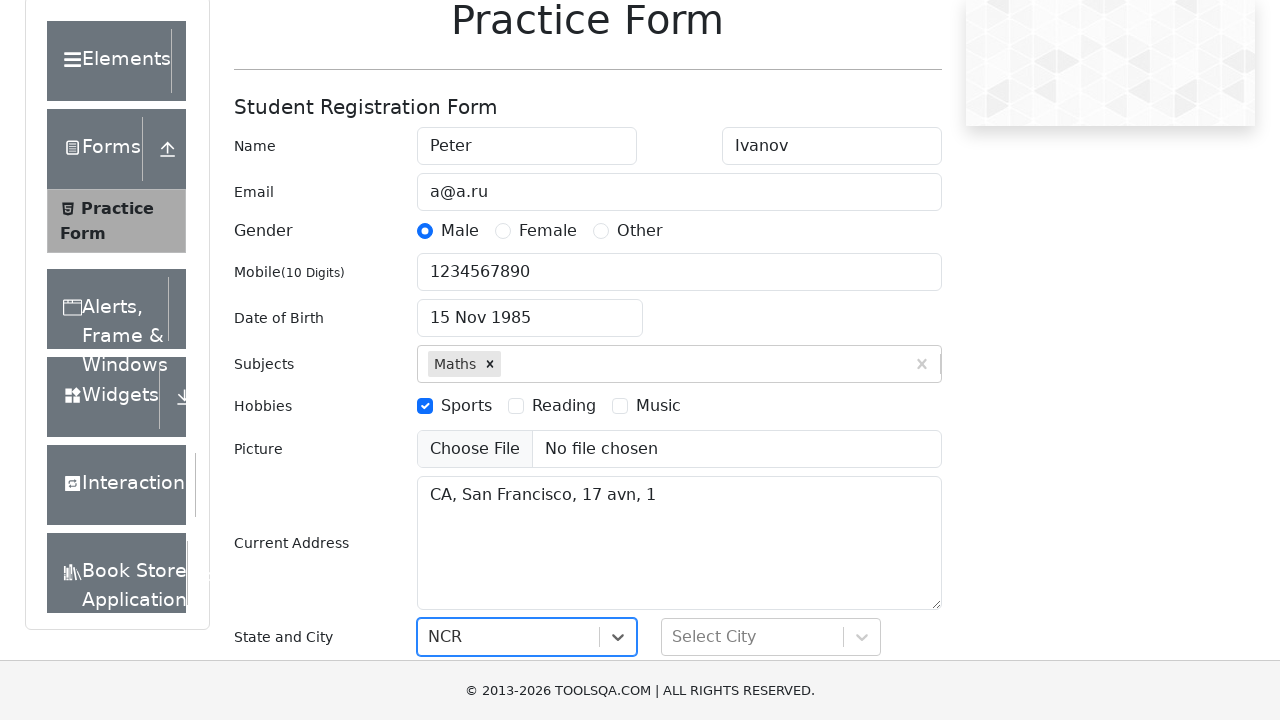

Typed 'Delhi' in city field on #react-select-4-input
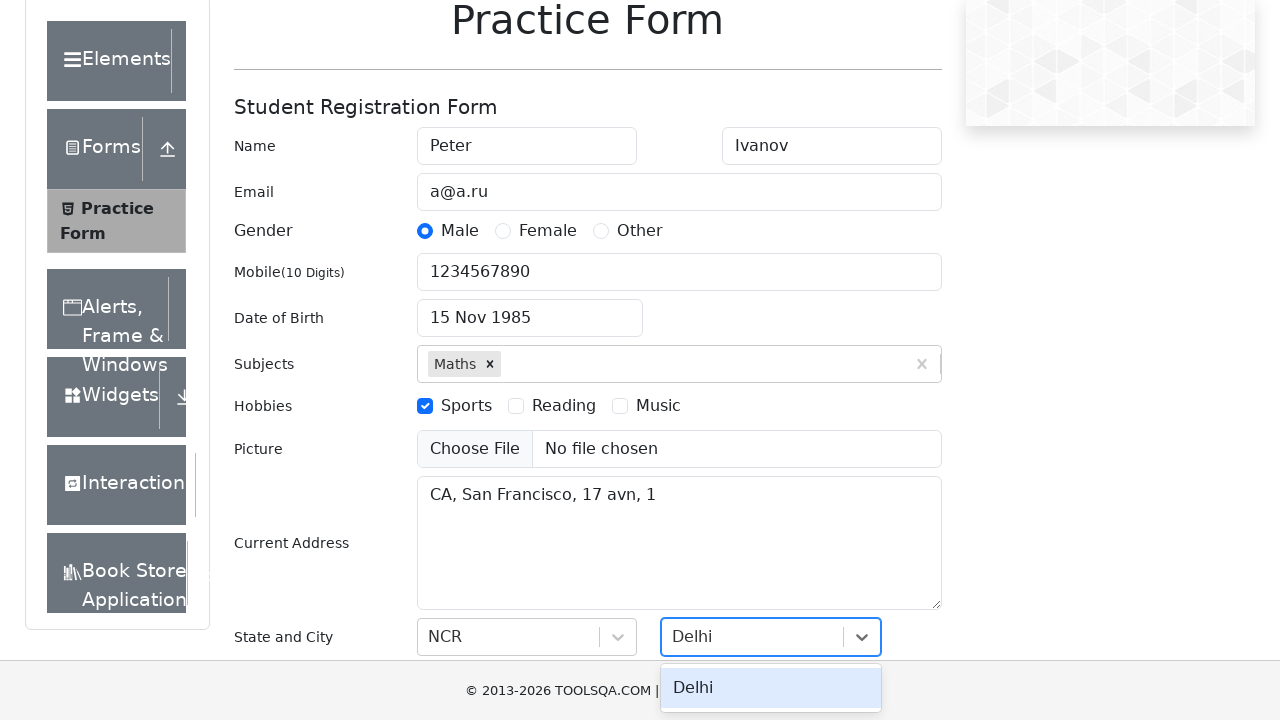

Selected Delhi city from dropdown at (771, 688) on #react-select-4-option-0
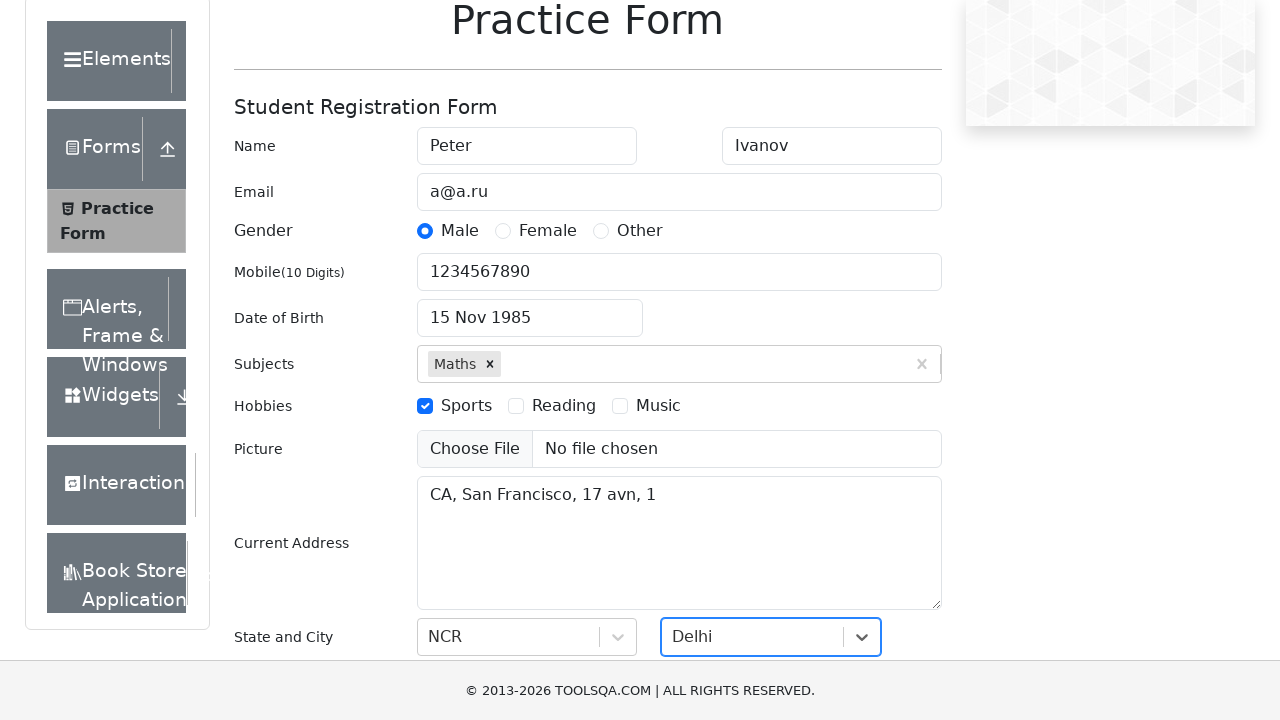

Clicked submit button to submit the registration form
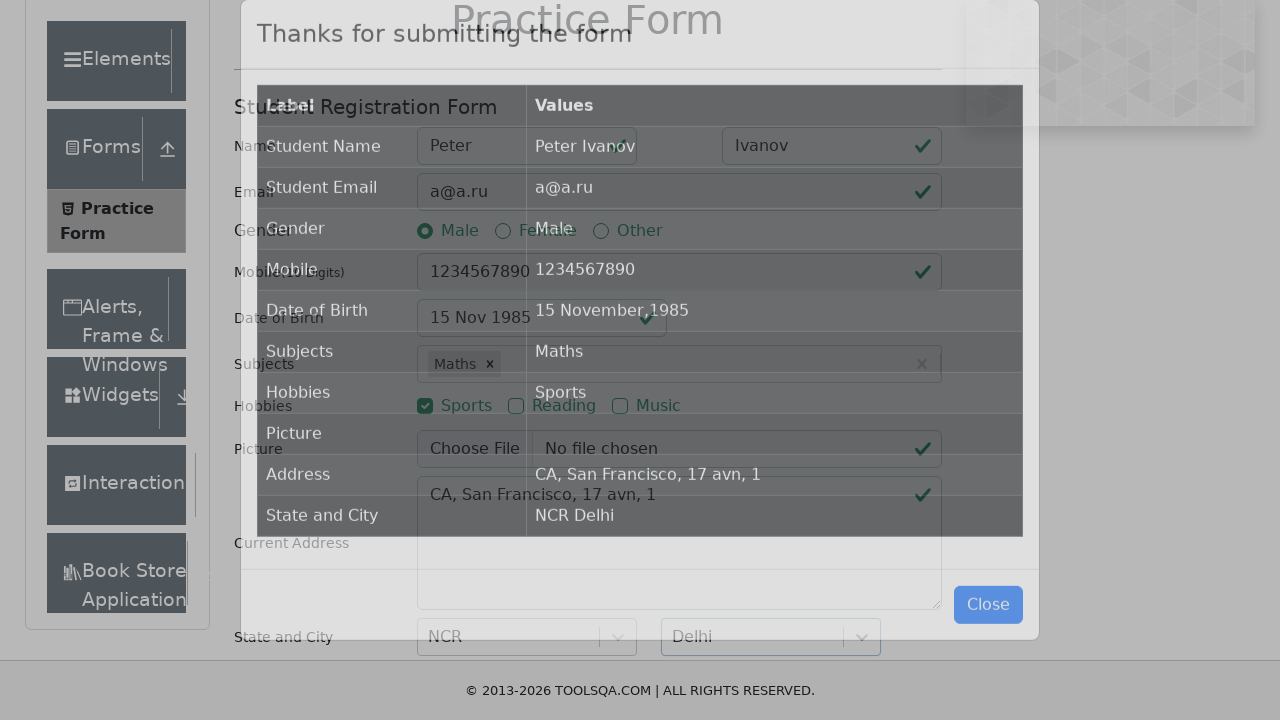

Registration form submitted successfully and results table appeared
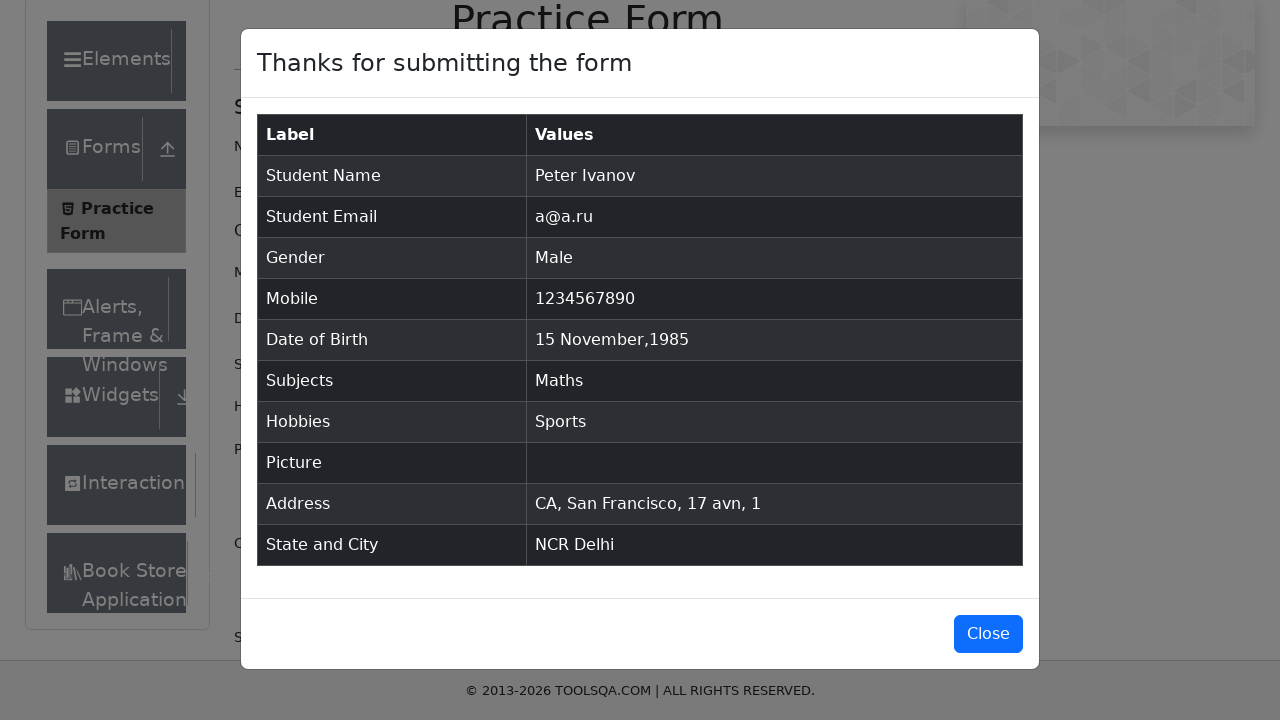

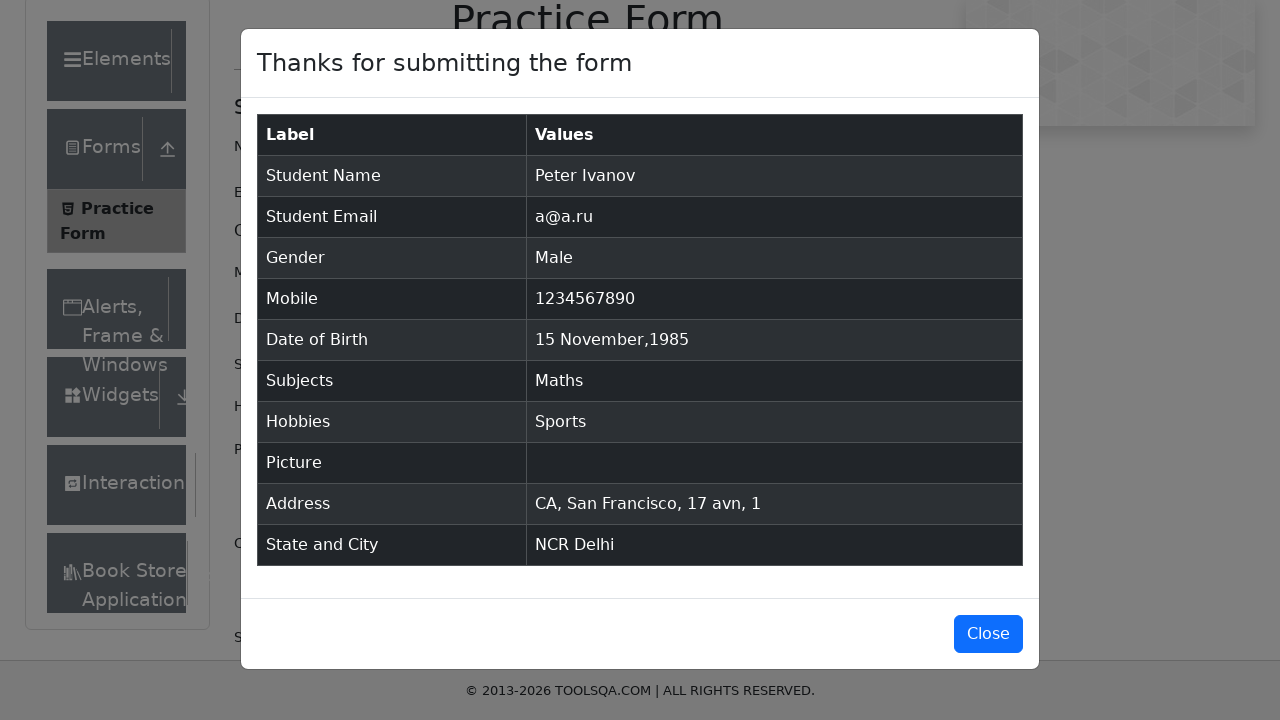